Tests that the browser back button works correctly with filter navigation.

Starting URL: https://demo.playwright.dev/todomvc

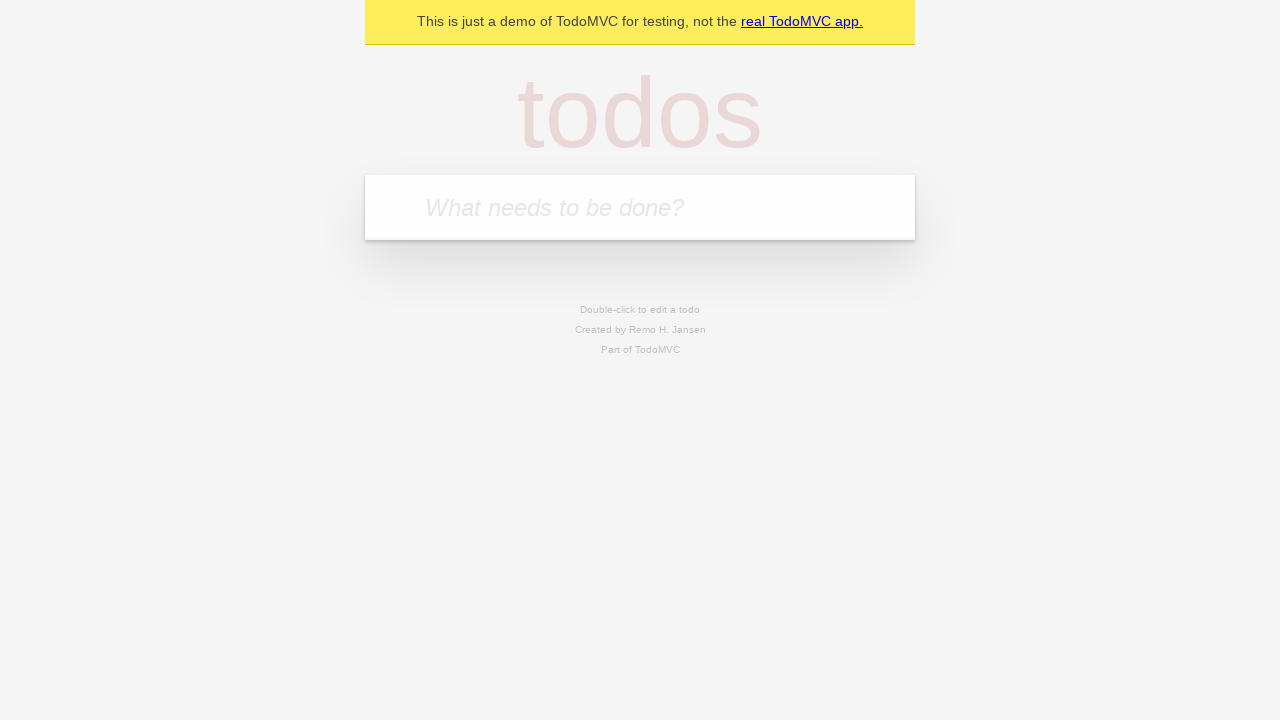

Filled new todo input with 'buy some cheese' on .new-todo
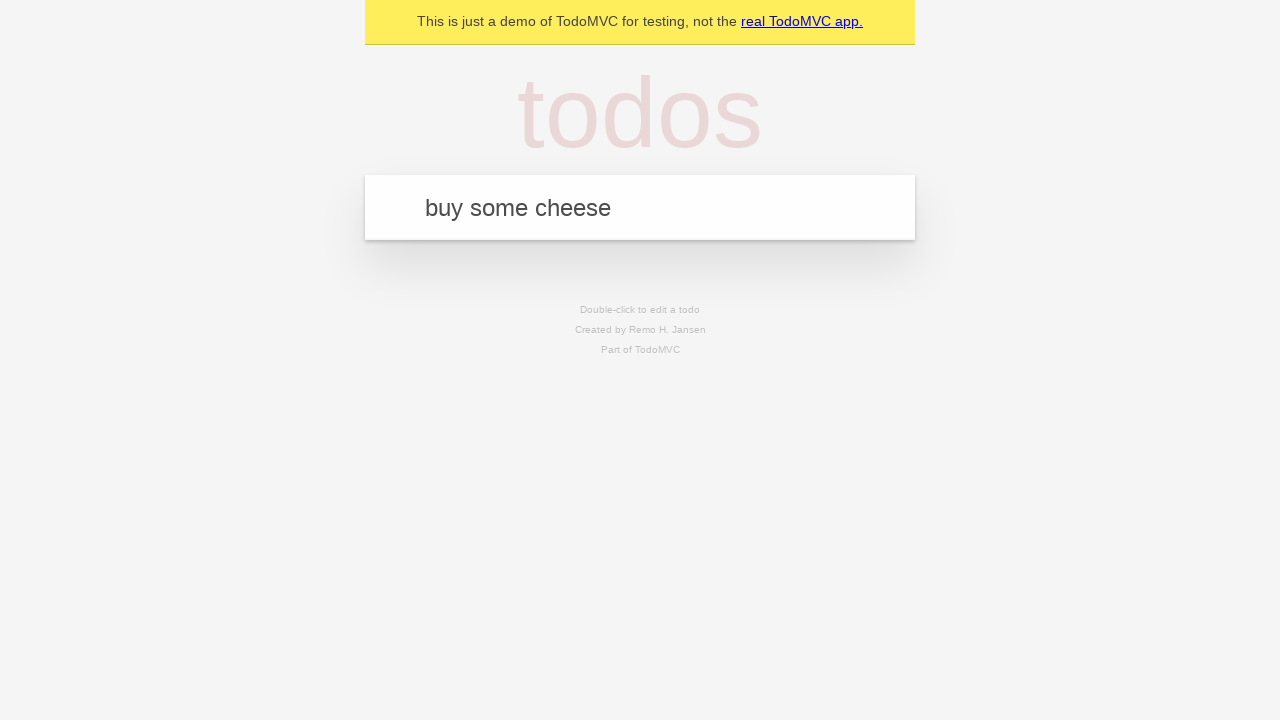

Pressed Enter to create first todo on .new-todo
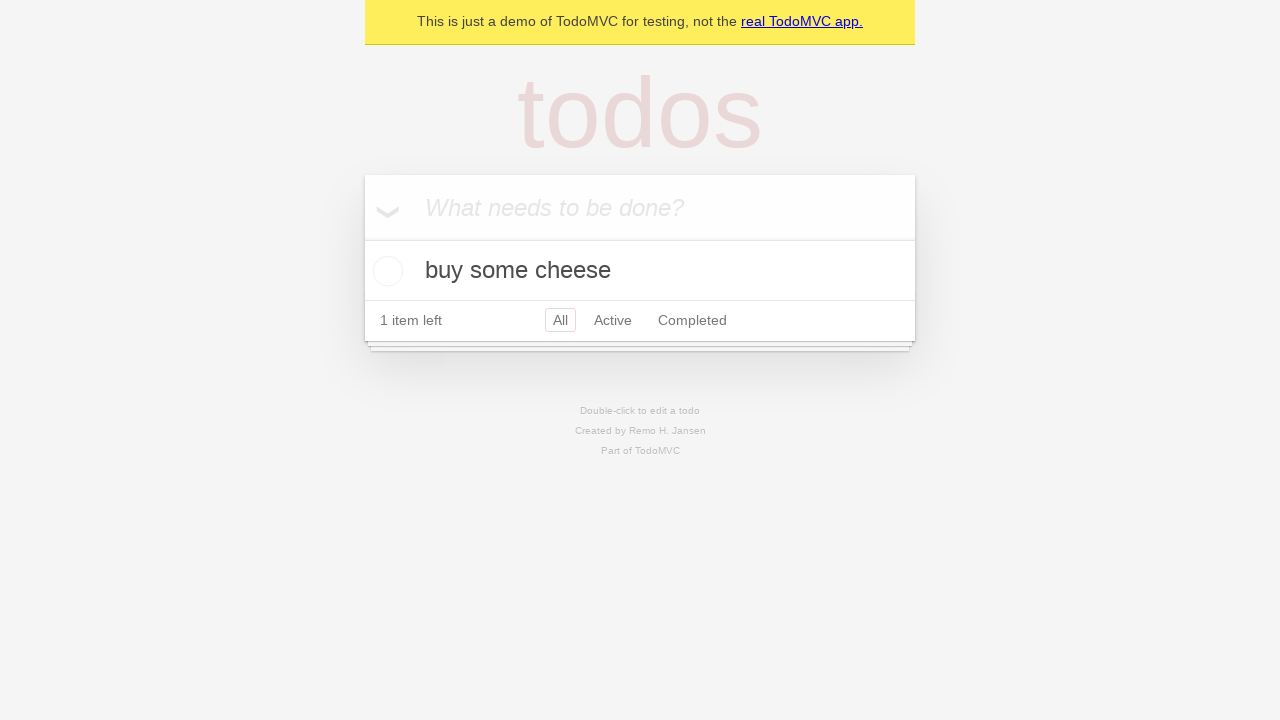

Filled new todo input with 'feed the cat' on .new-todo
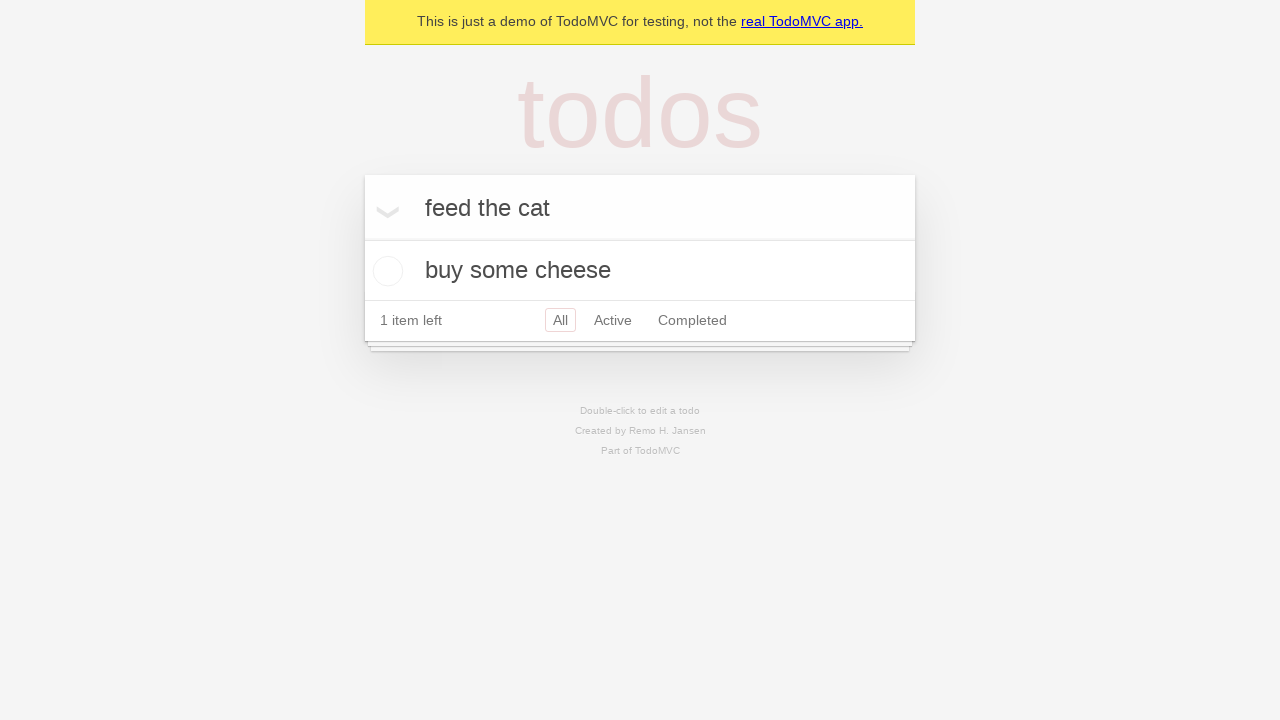

Pressed Enter to create second todo on .new-todo
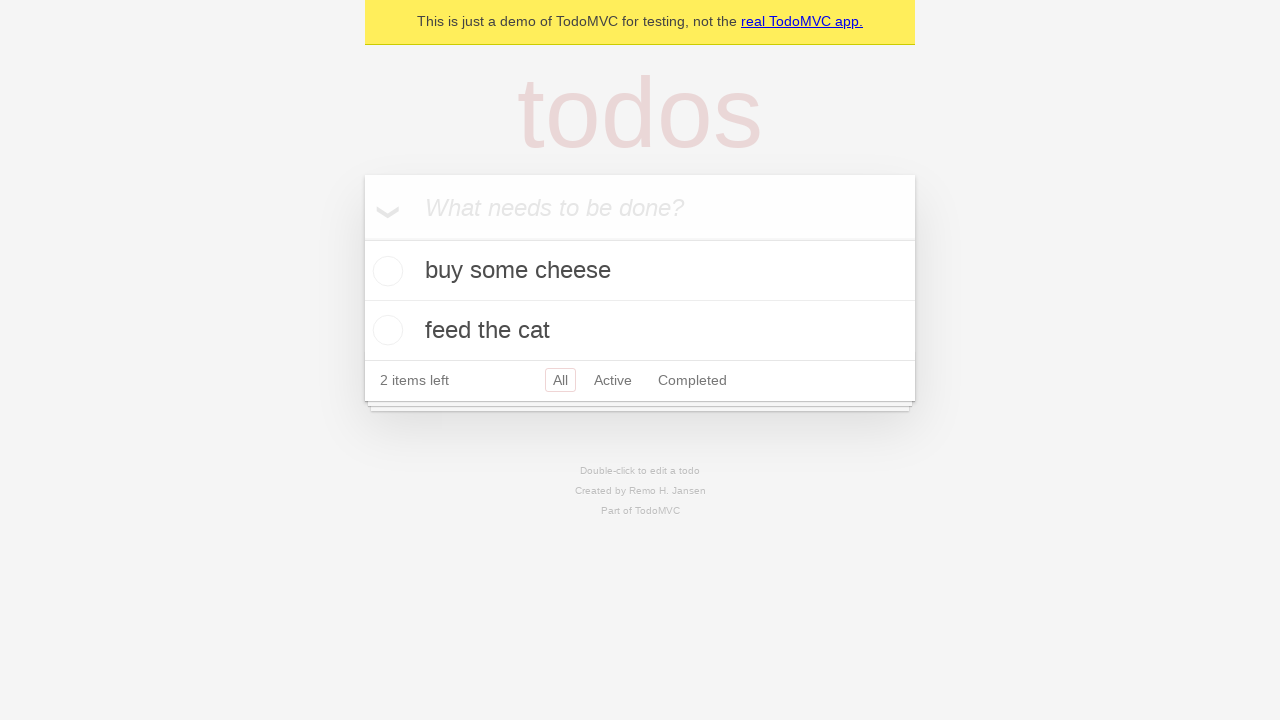

Filled new todo input with 'book a doctors appointment' on .new-todo
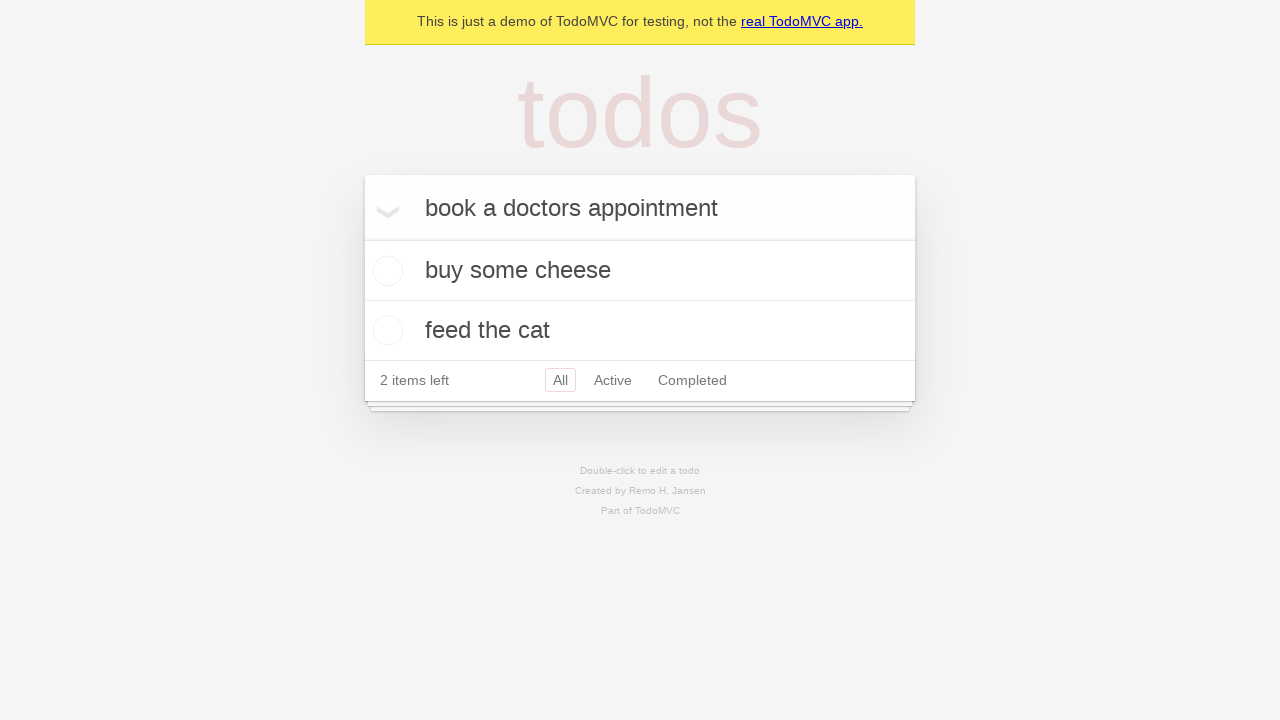

Pressed Enter to create third todo on .new-todo
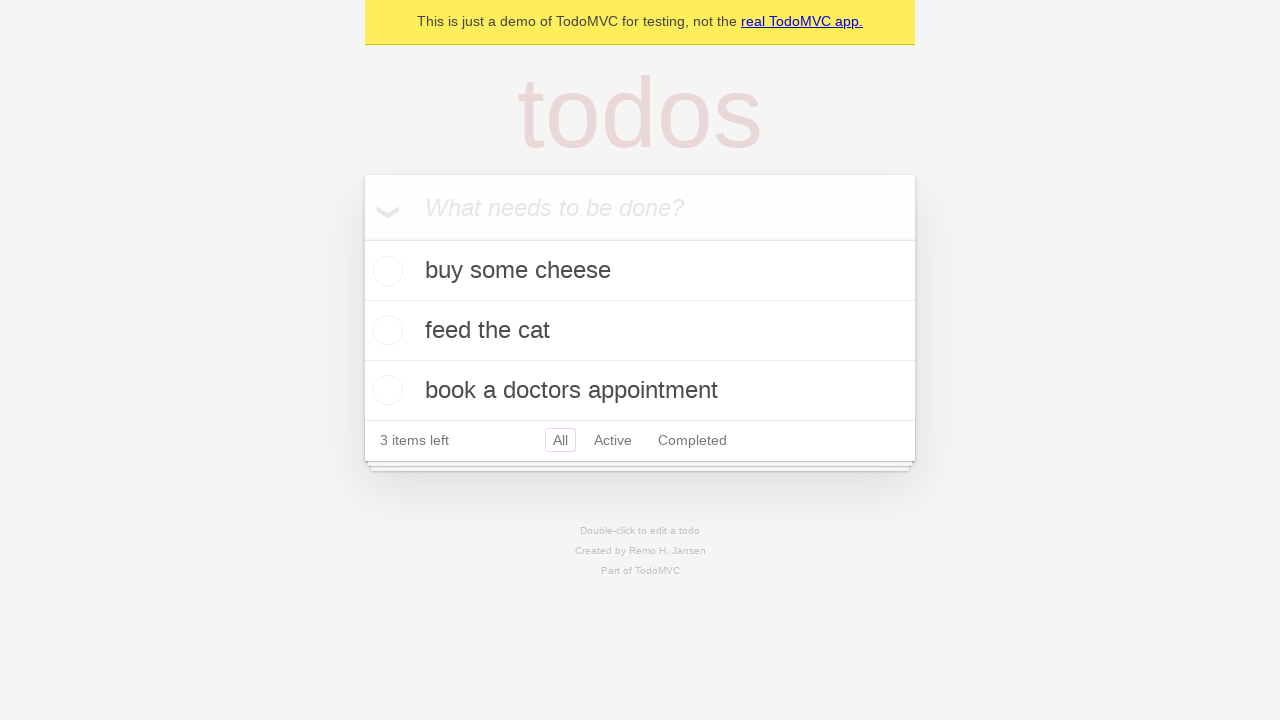

Waited for all three todos to appear in the list
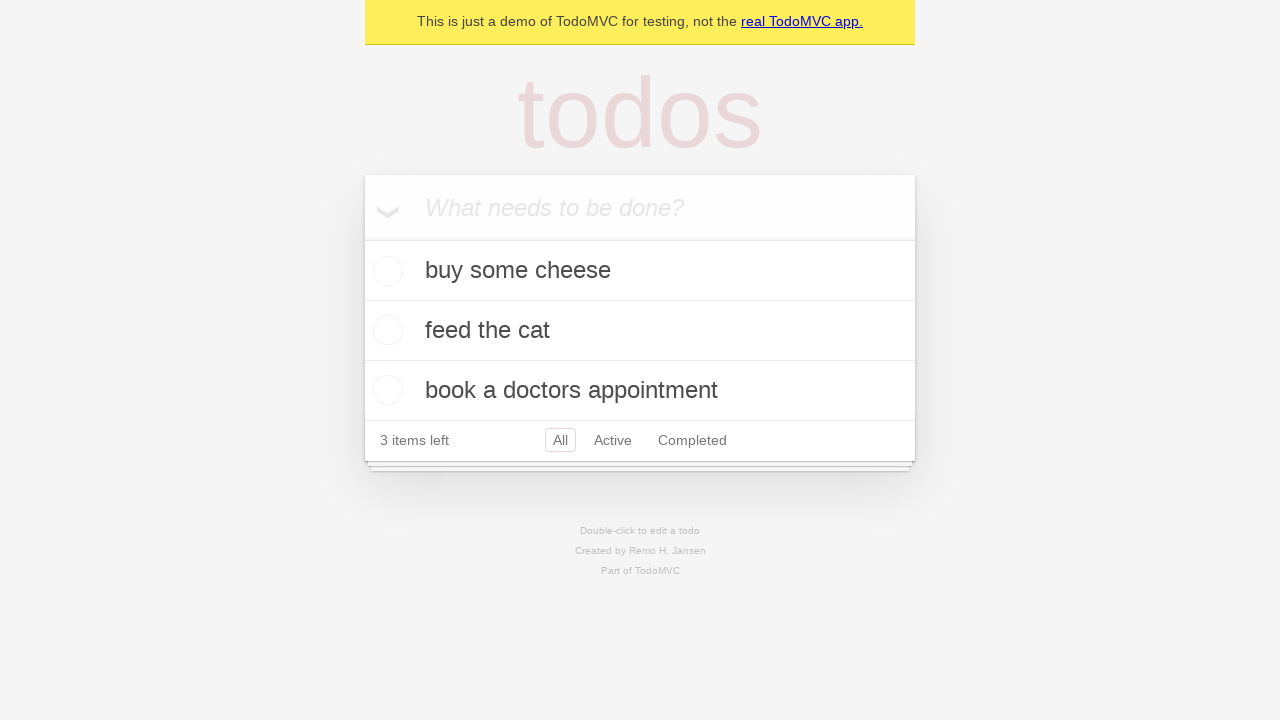

Checked the second todo item as completed at (385, 330) on .todo-list li .toggle >> nth=1
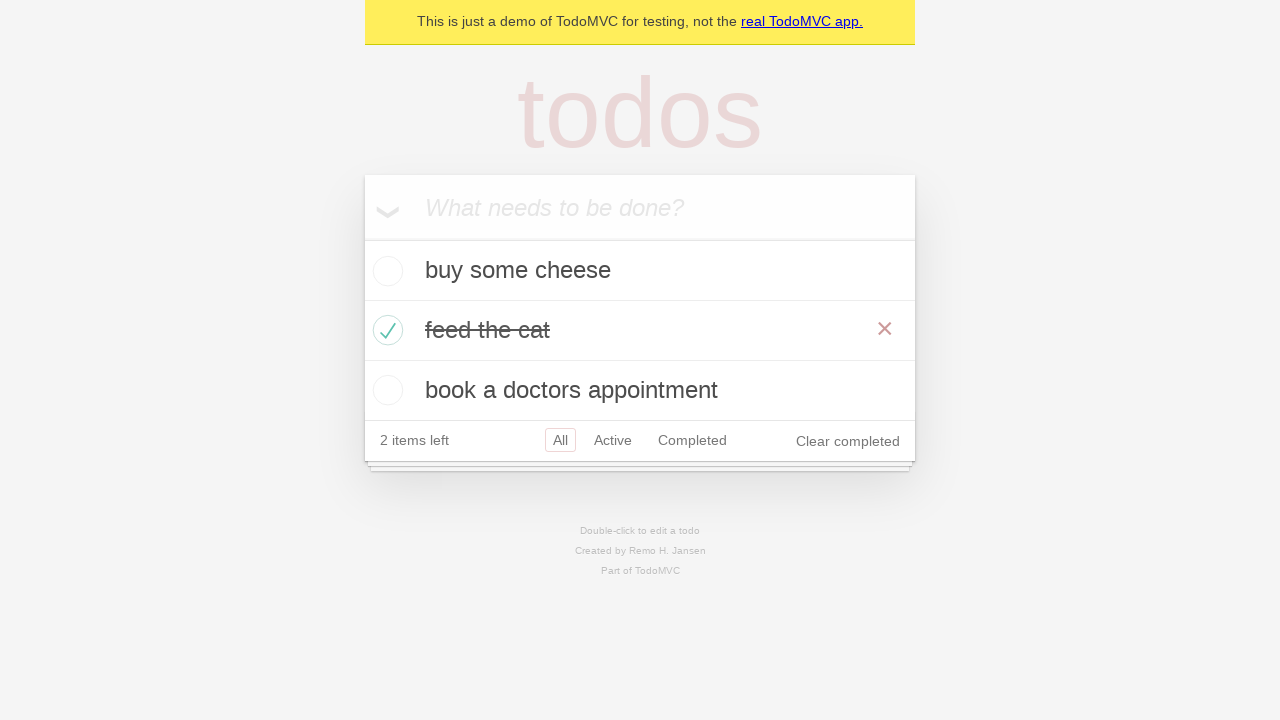

Clicked 'All' filter to show all todos at (560, 440) on .filters >> text=All
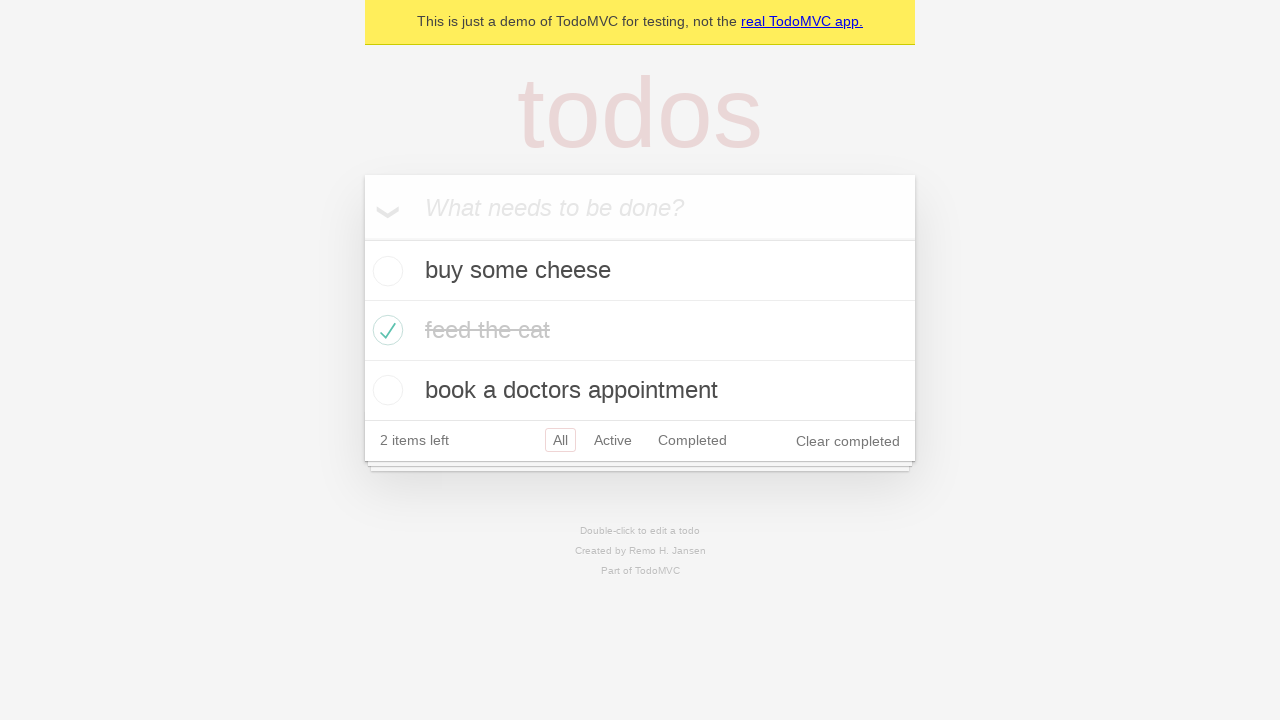

Clicked 'Active' filter to show only active todos at (613, 440) on .filters >> text=Active
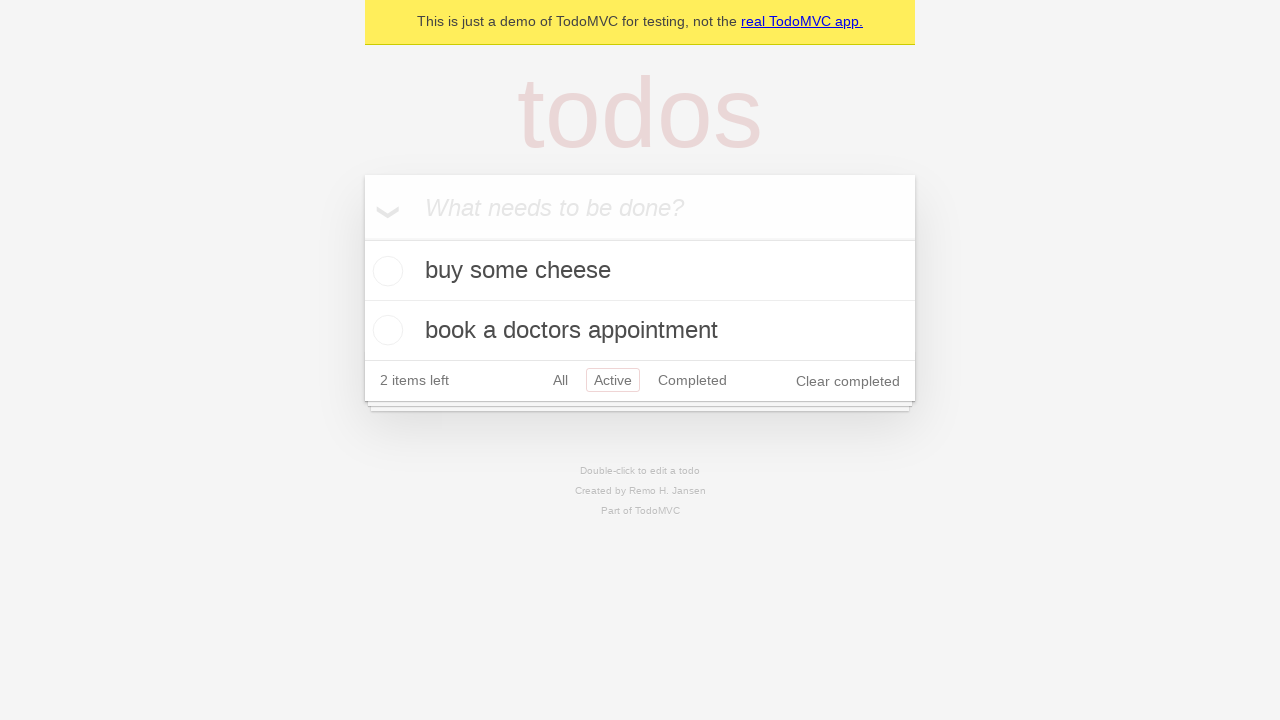

Clicked 'Completed' filter to show only completed todos at (692, 380) on .filters >> text=Completed
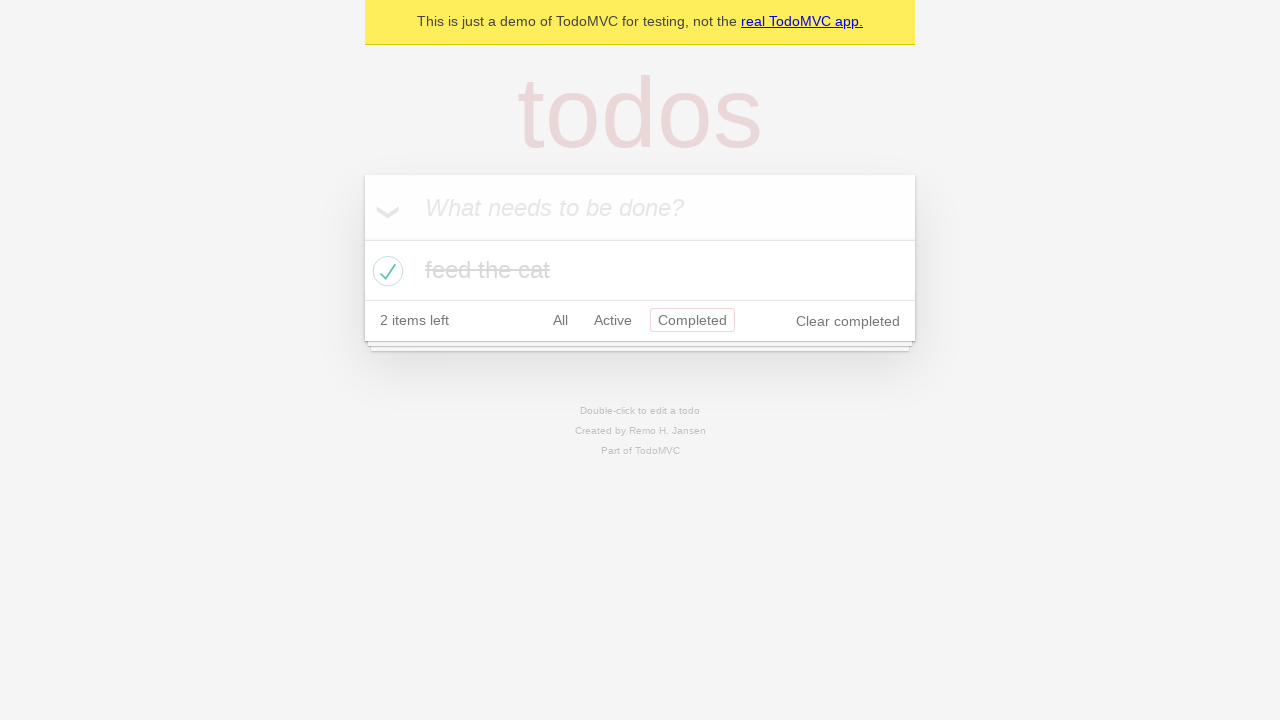

Clicked browser back button to navigate to previous filter (Active)
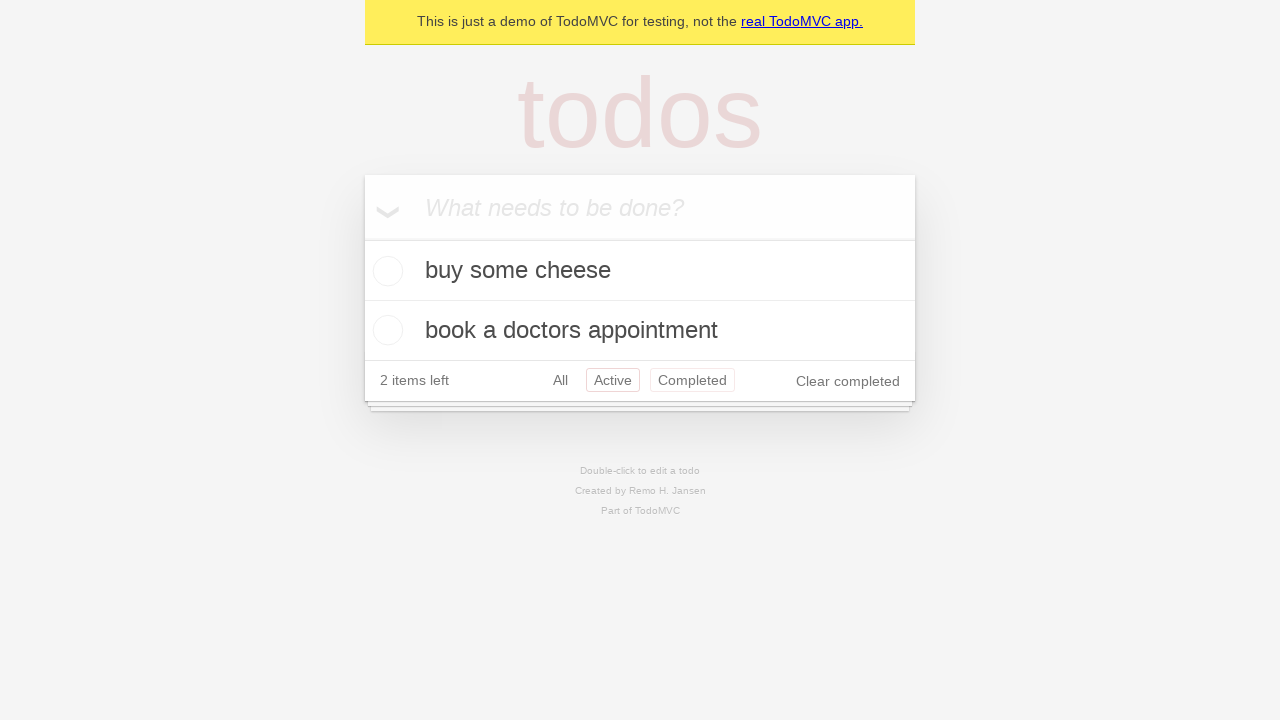

Clicked browser back button to navigate to previous filter (All)
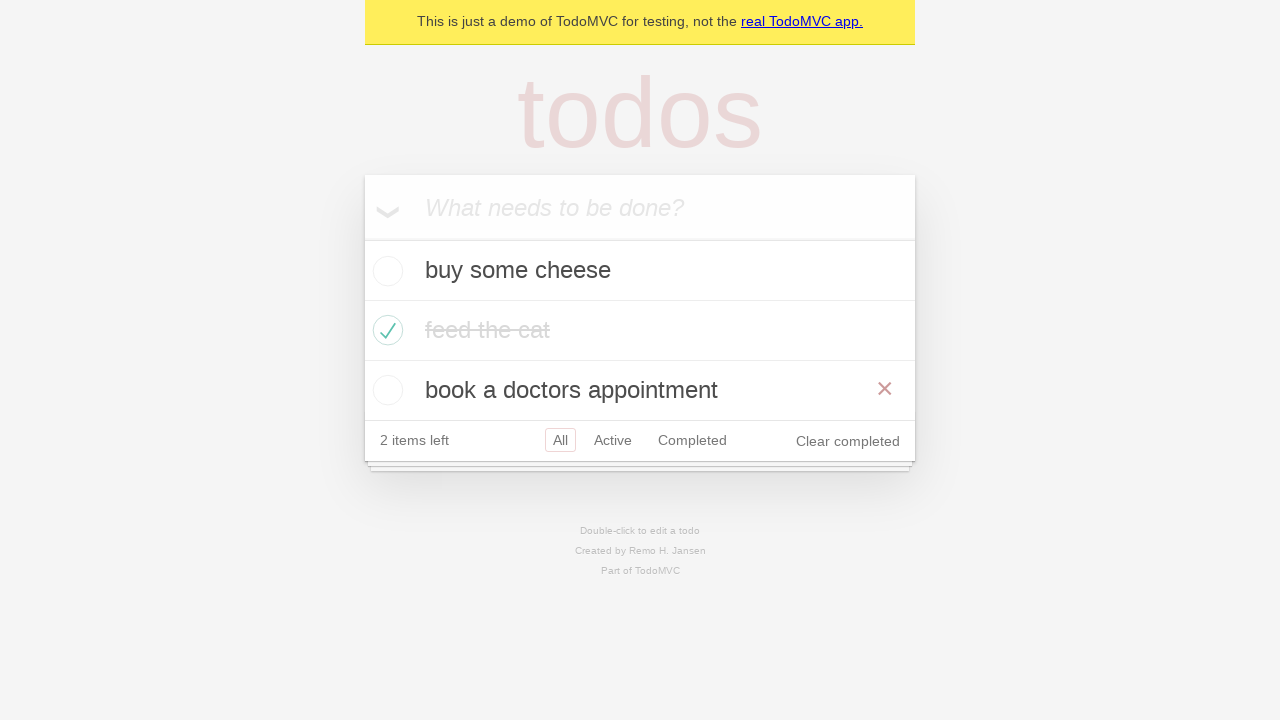

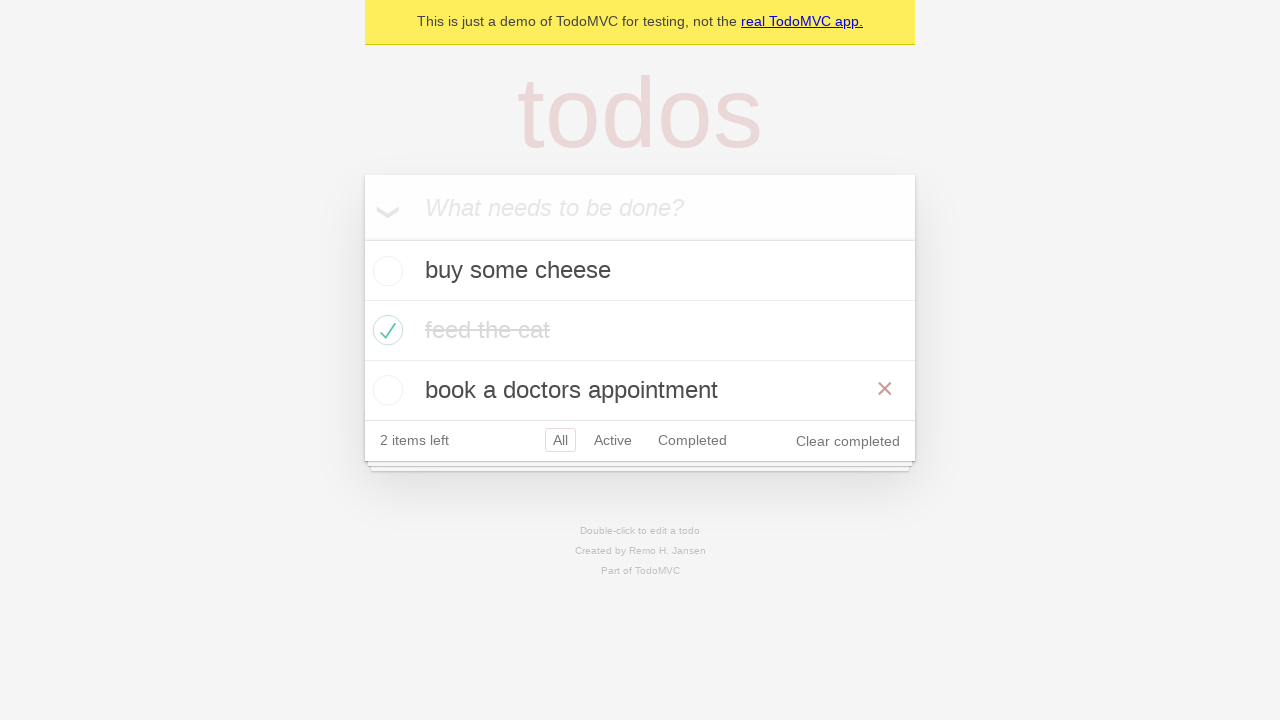